Tests table grid functionality by scrolling to a table, summing values in a column, and verifying the total matches the displayed amount

Starting URL: https://rahulshettyacademy.com/AutomationPractice/

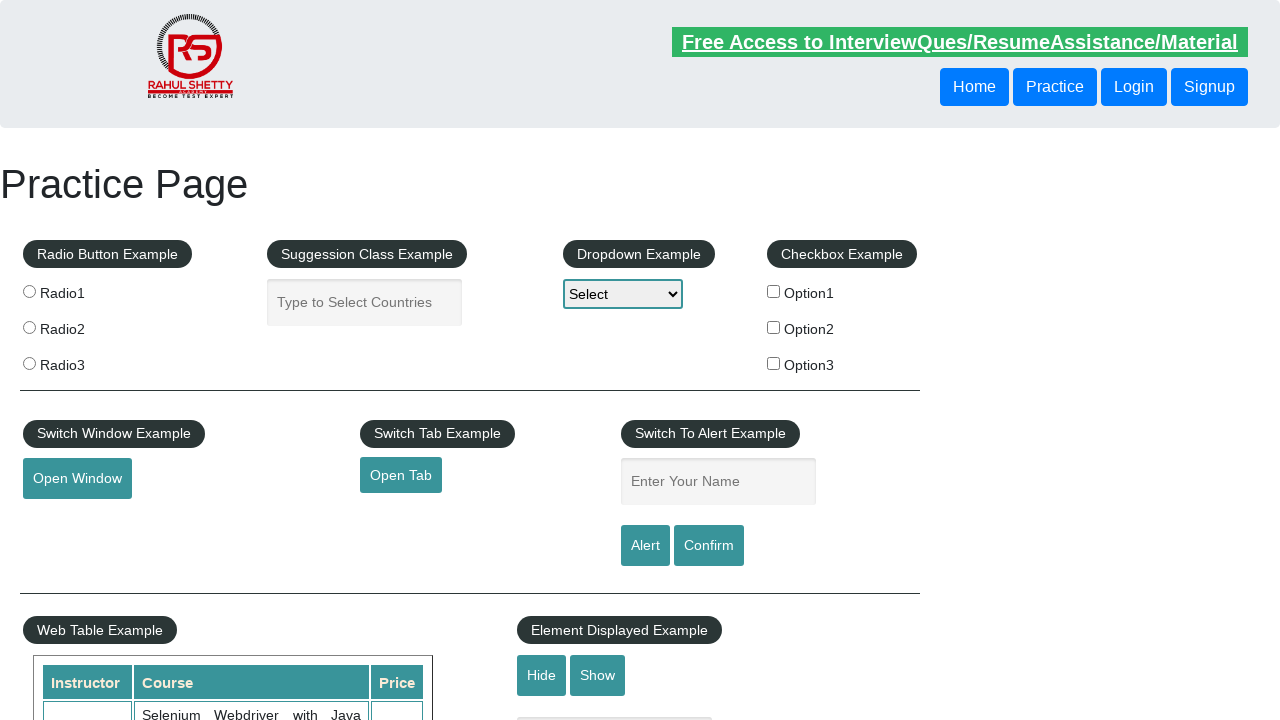

Scrolled down 500px to make table visible
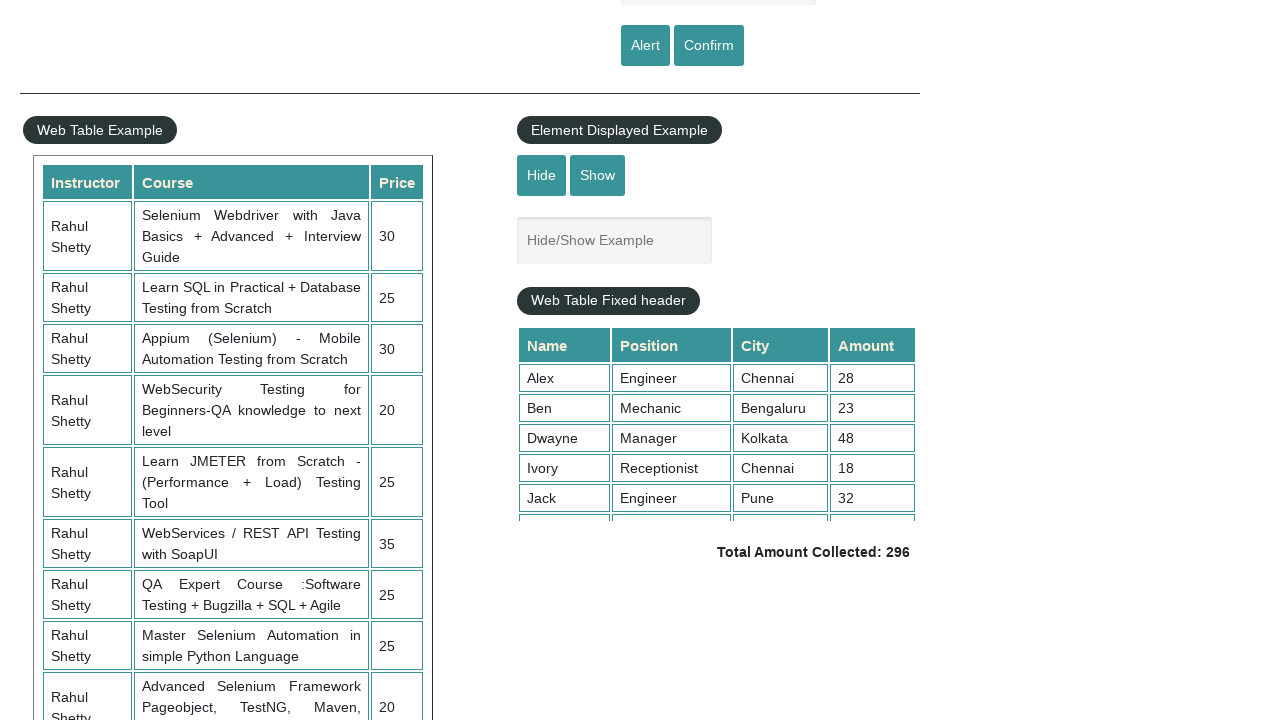

Scrolled within fixed header table to position 4000
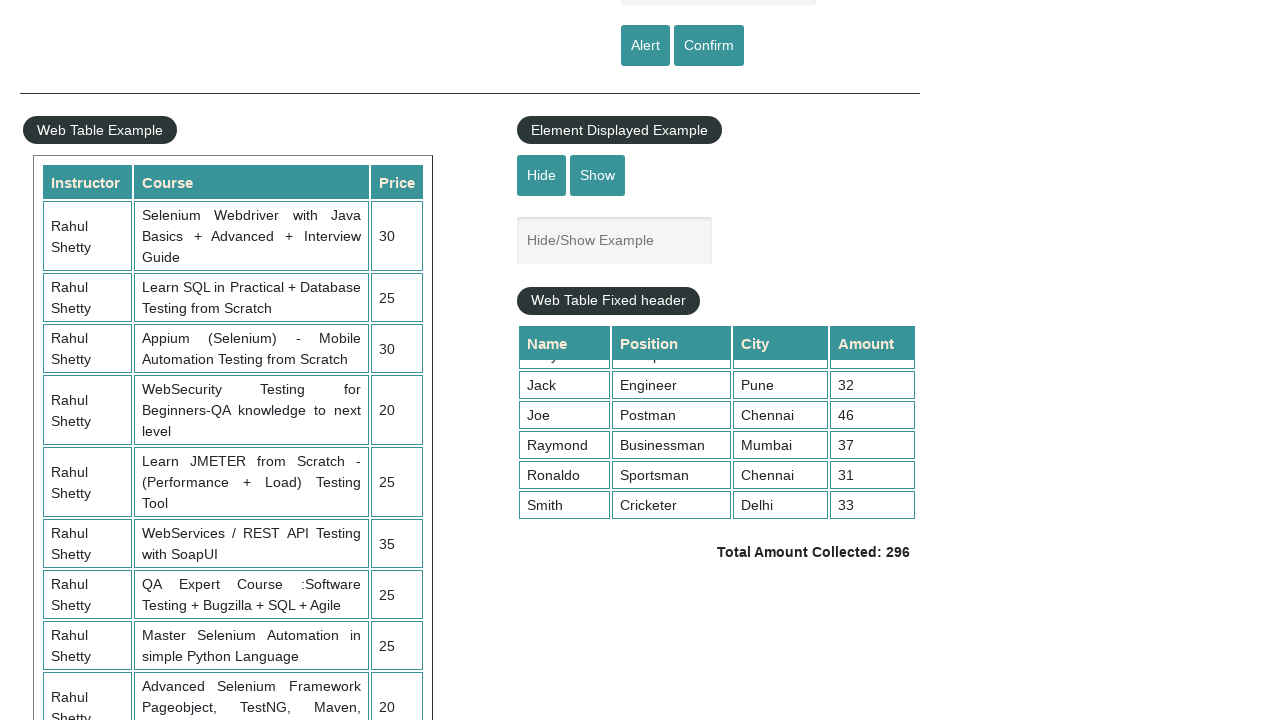

Retrieved all values from 4th column of table
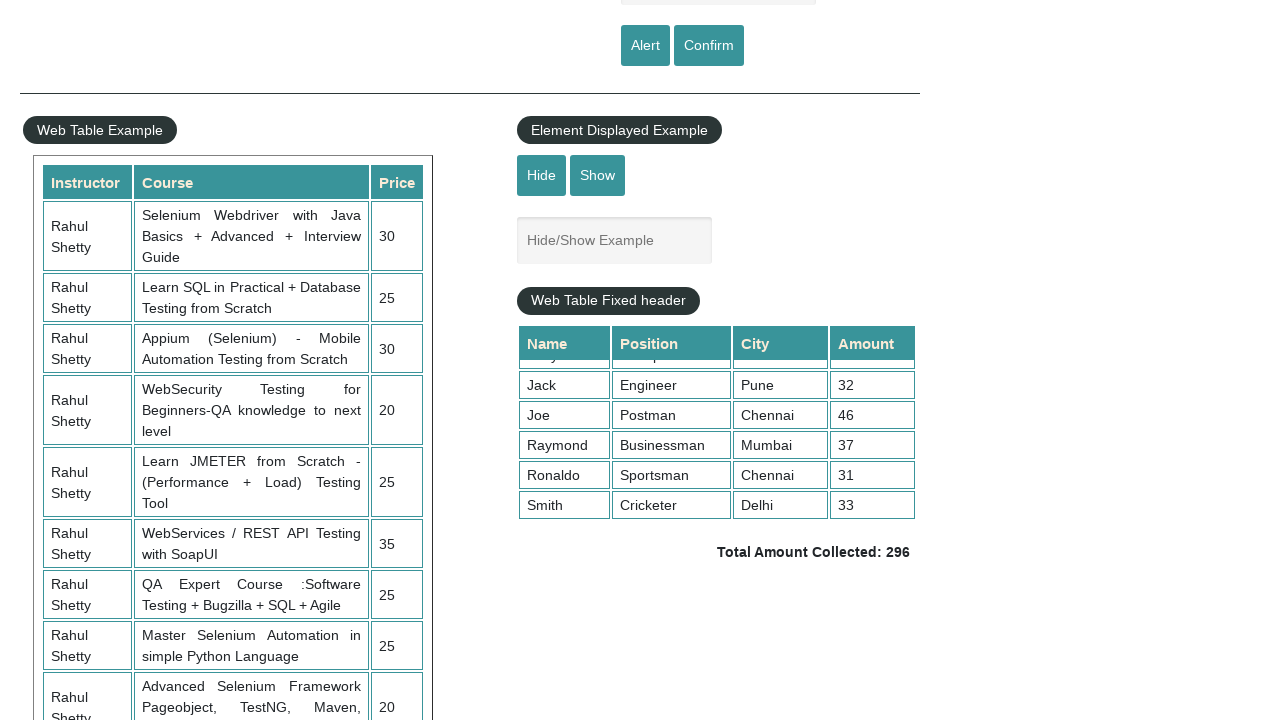

Calculated sum of column values: 296
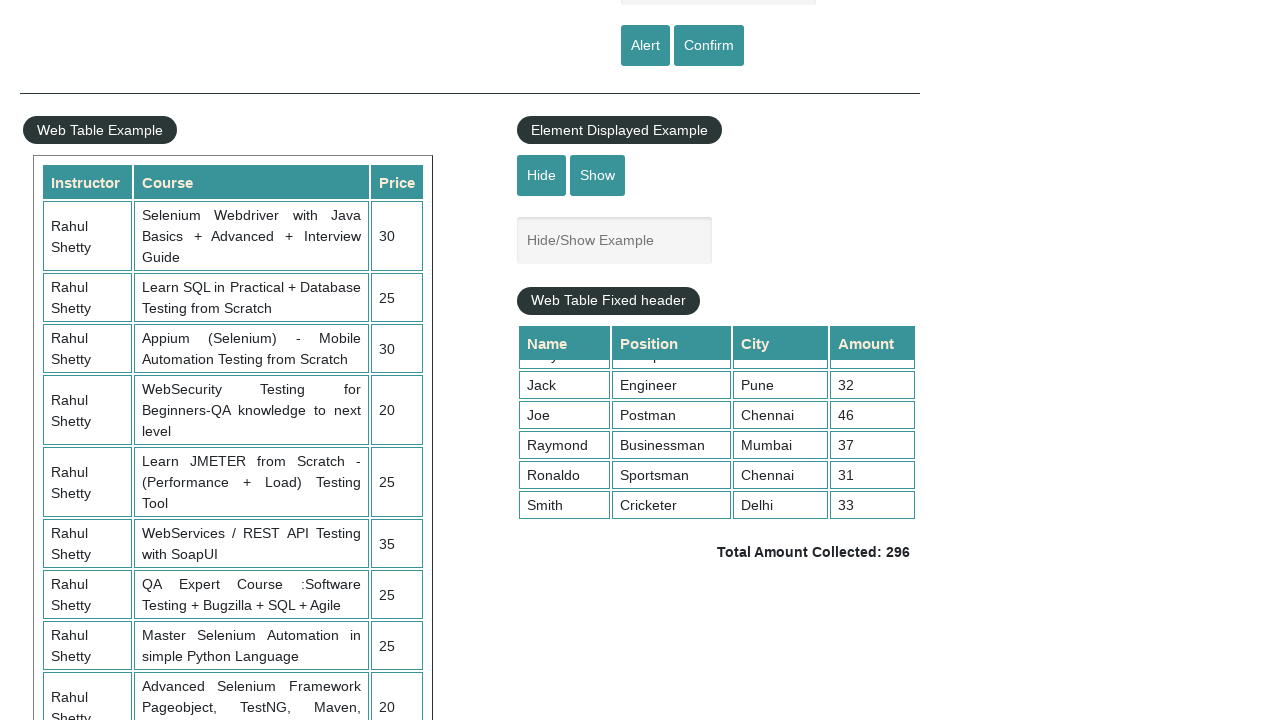

Retrieved total amount text from UI
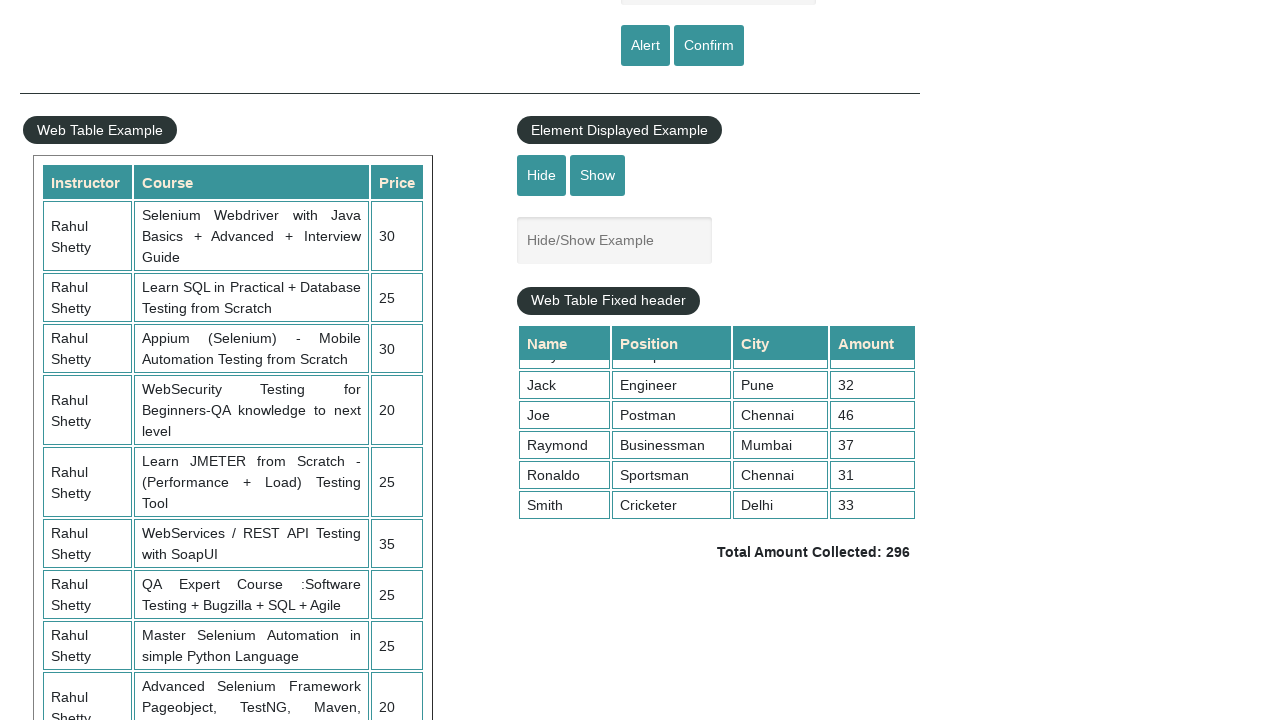

Parsed UI total amount: 296
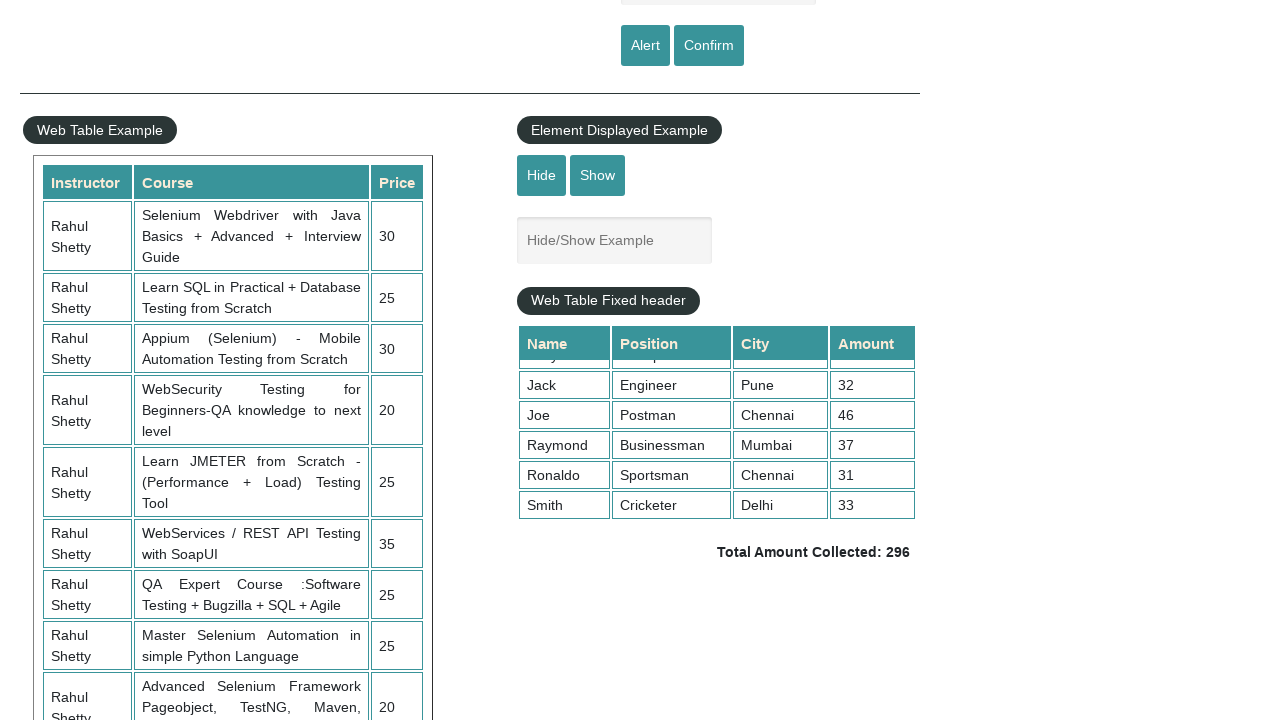

Verified calculated sum (296) matches UI total (296)
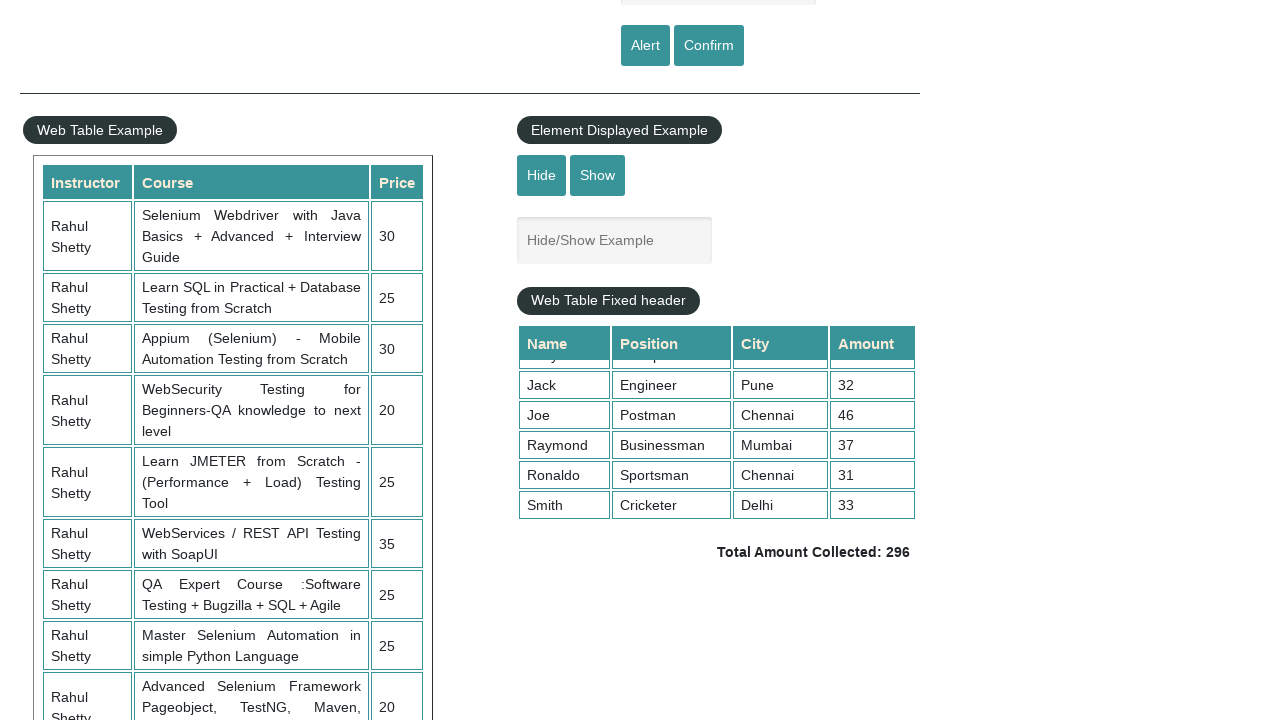

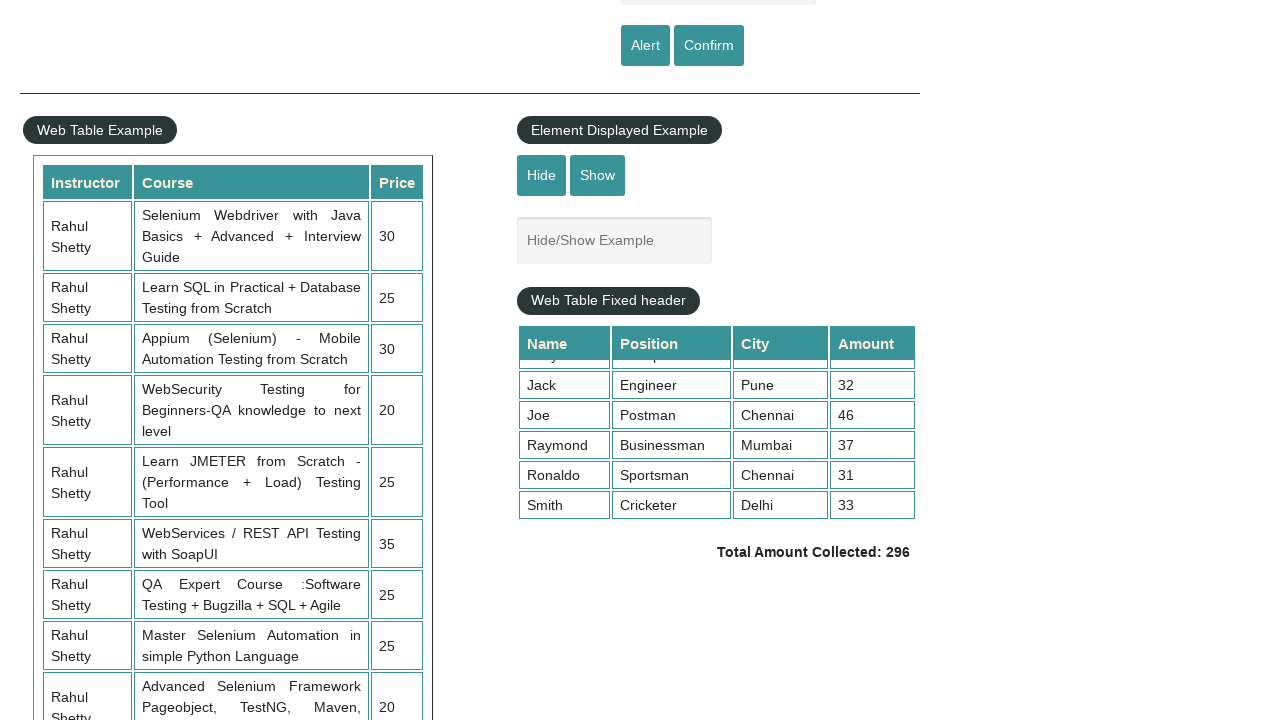